Tests right-click context menu functionality by performing a right-click on an element and verifying the context menu appears

Starting URL: https://swisnl.github.io/jQuery-contextMenu/demo.html

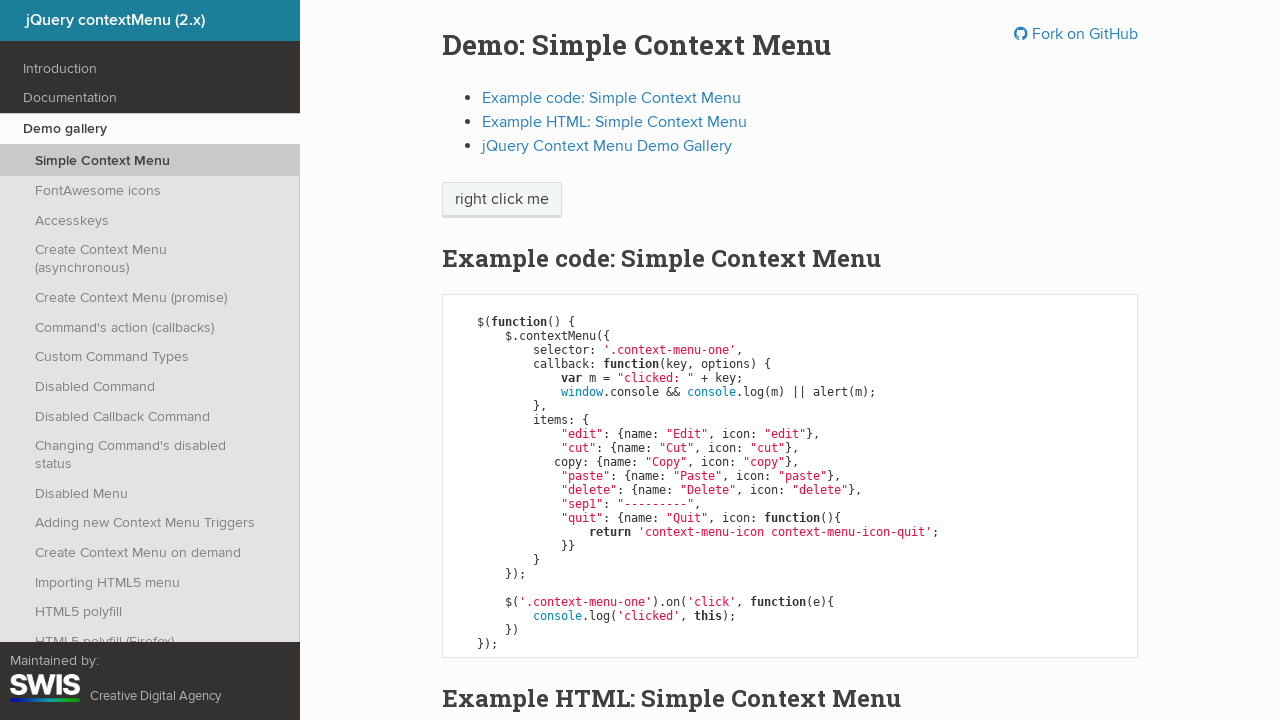

Located the 'right click me' element
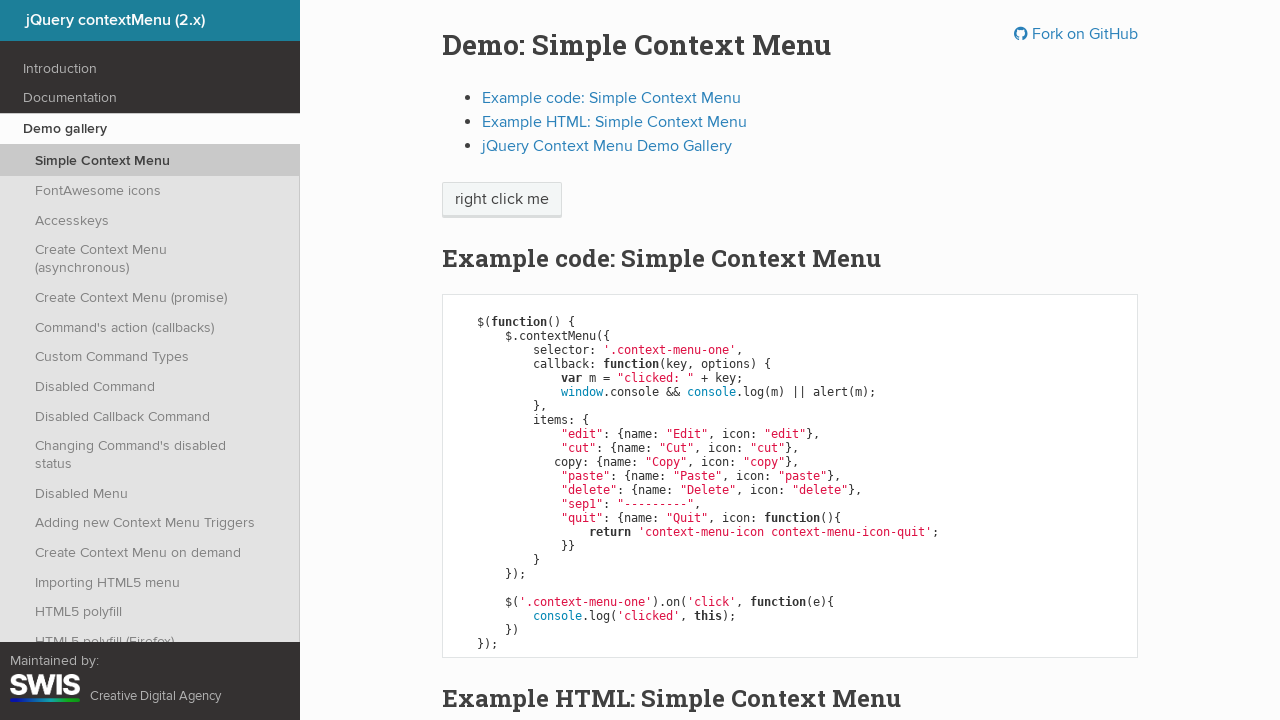

Performed right-click on the element at (502, 200) on xpath=//span[text()='right click me']
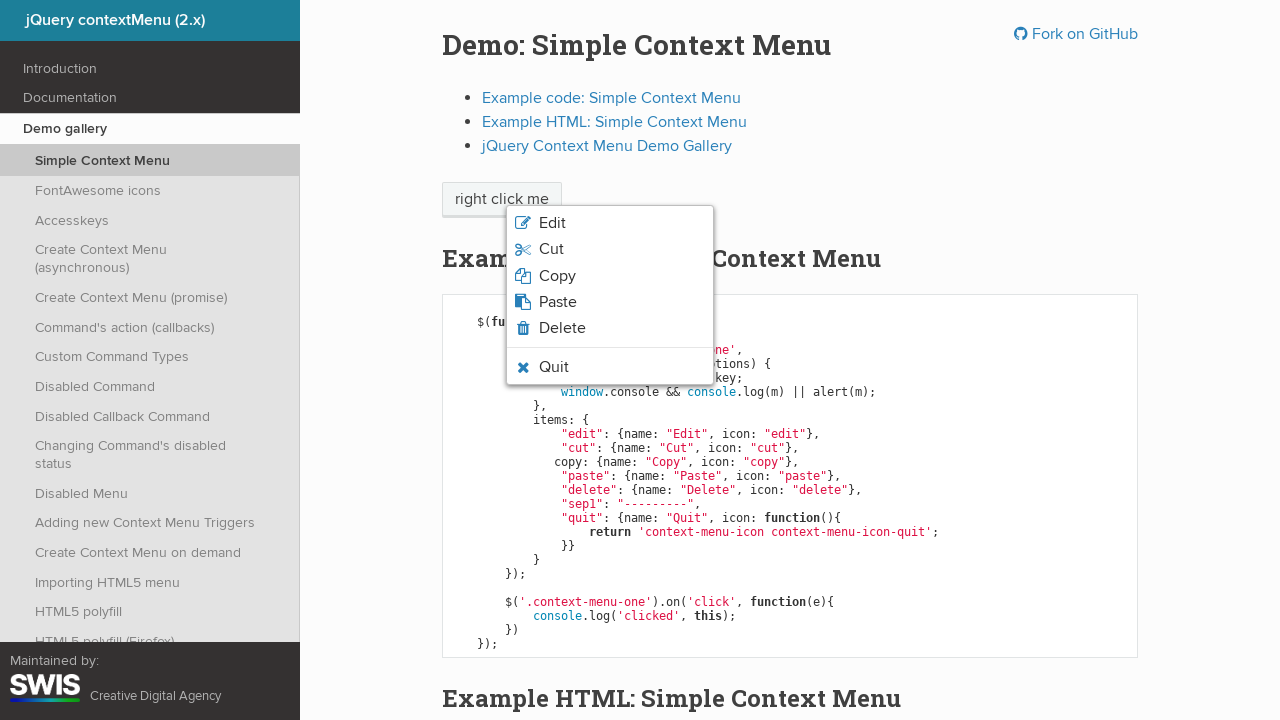

Context menu appeared with copy option
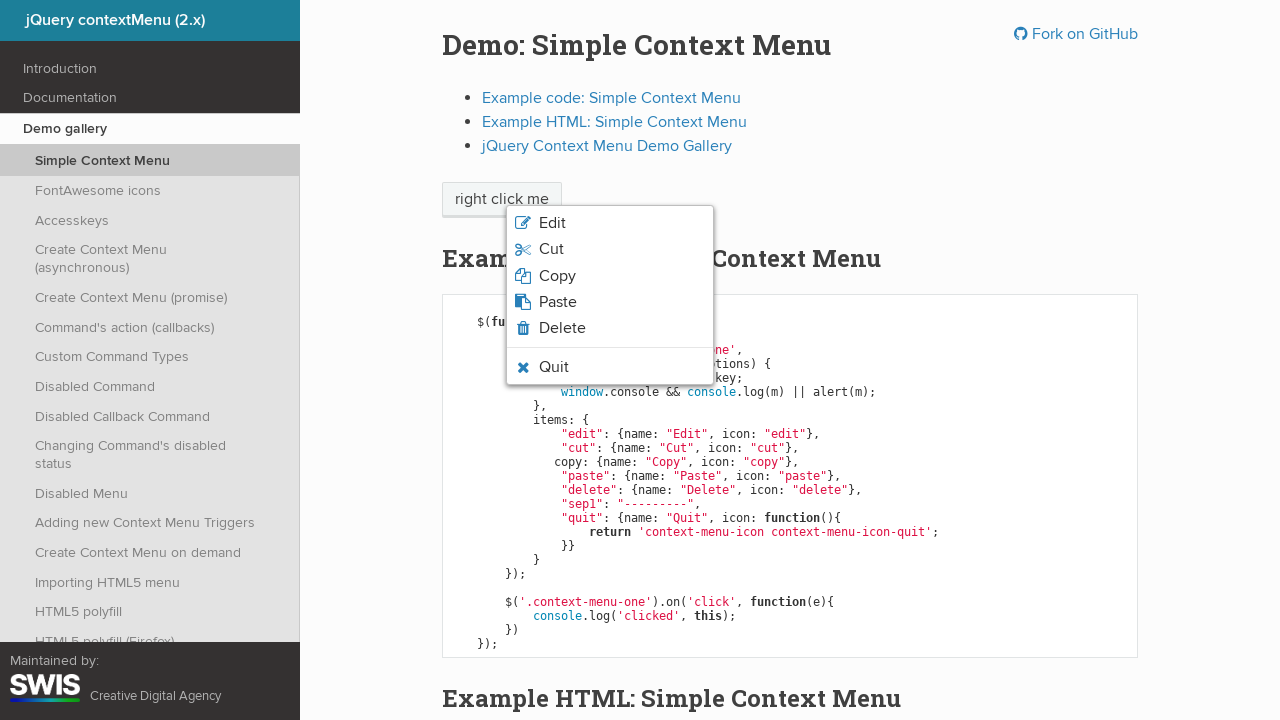

Located the copy menu item
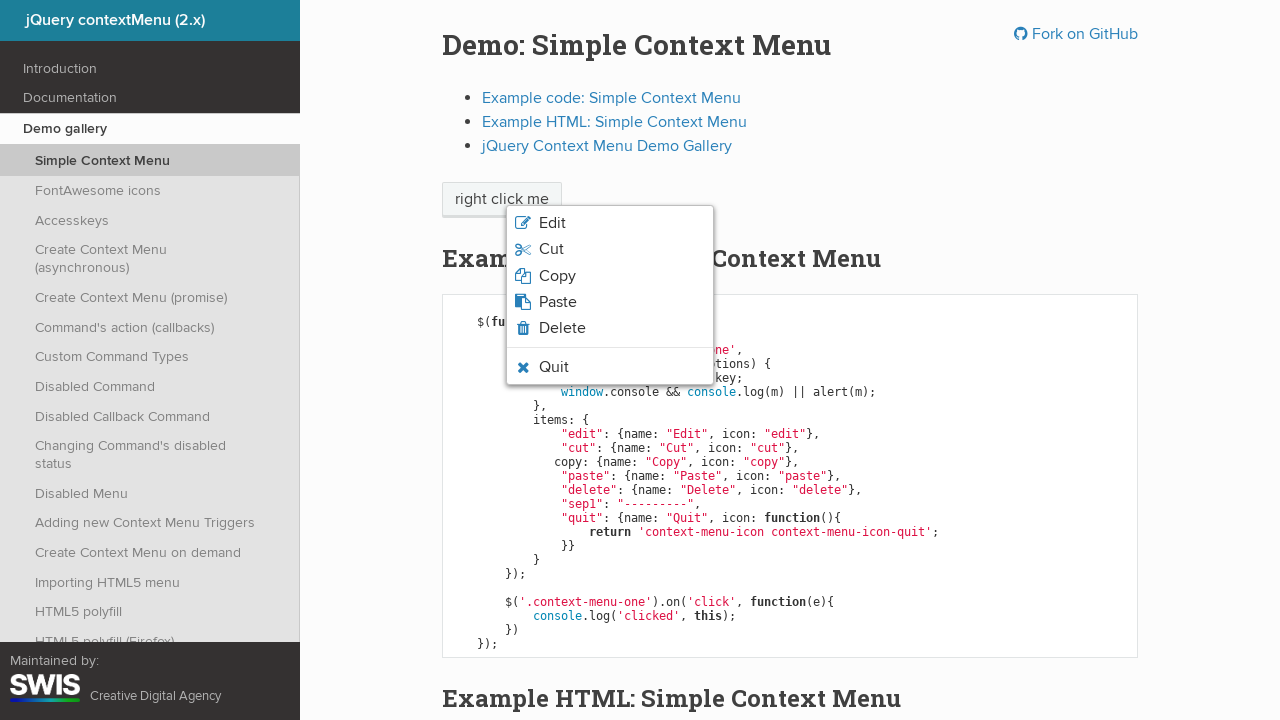

Retrieved copy menu item text: Copy
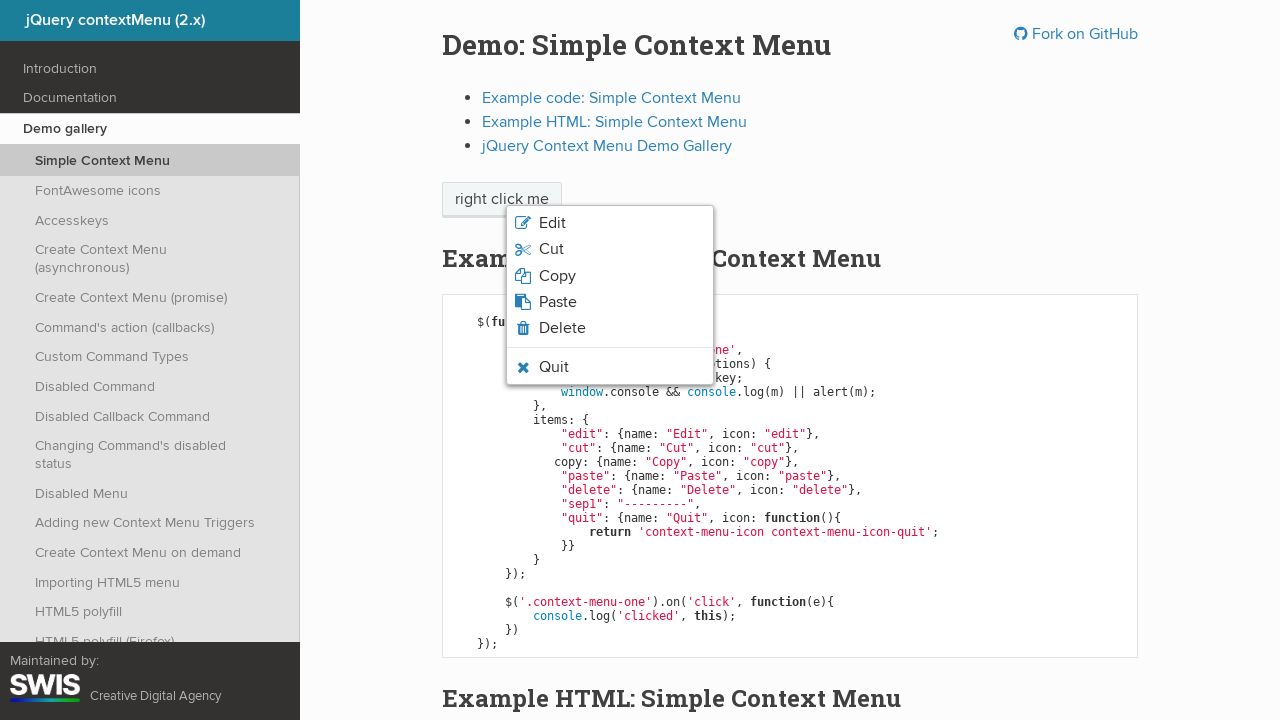

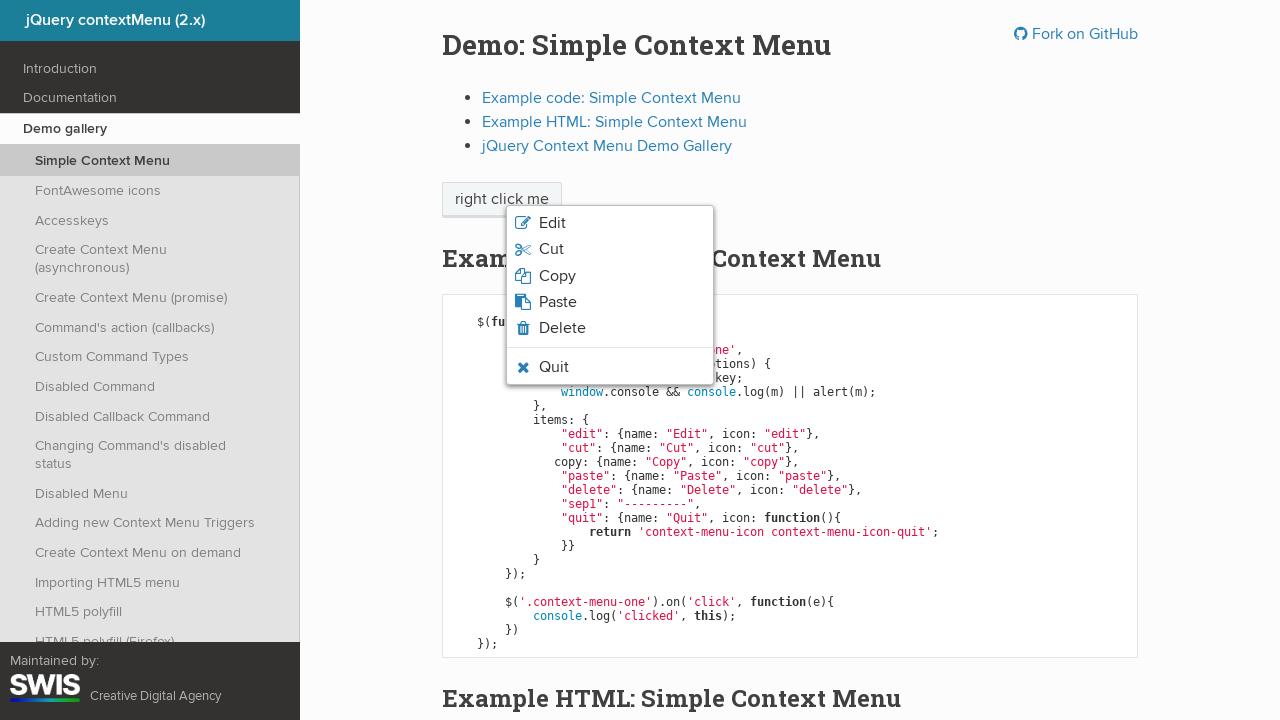